Navigates to the-internet.herokuapp.com, clicks on the "Drag and Drop" link, and verifies the page header

Starting URL: https://the-internet.herokuapp.com

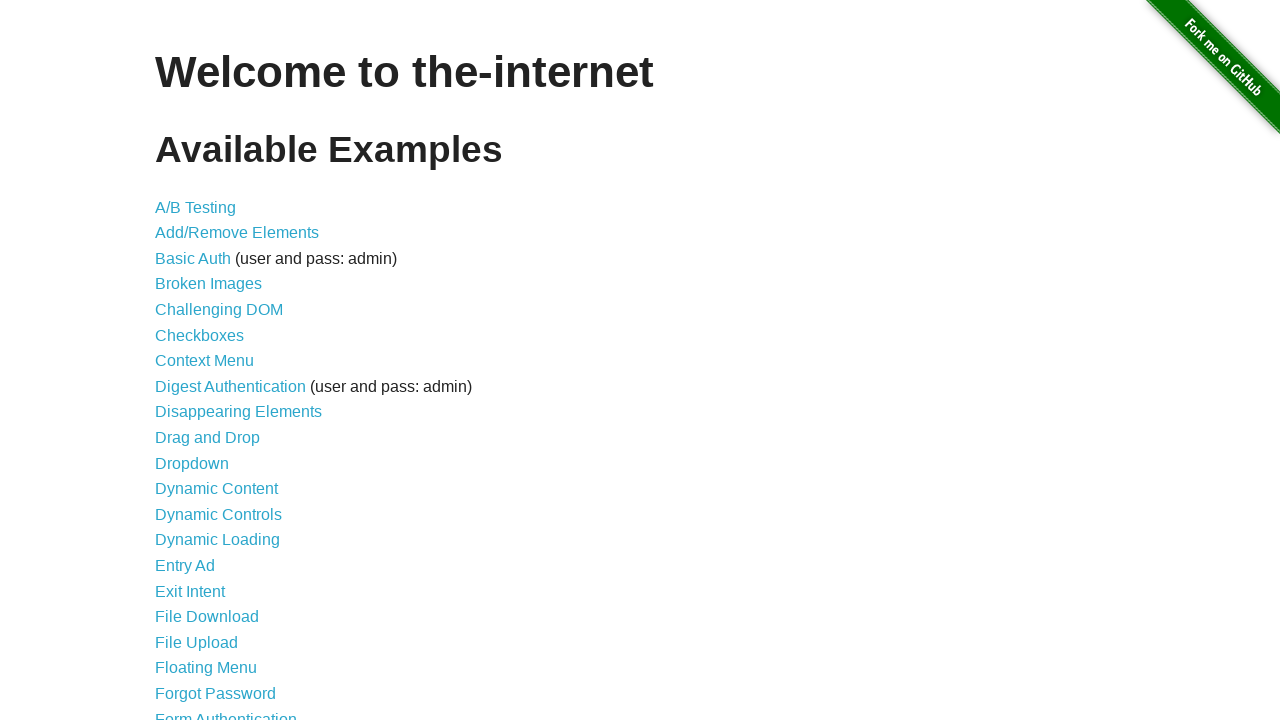

Navigated to the-internet.herokuapp.com
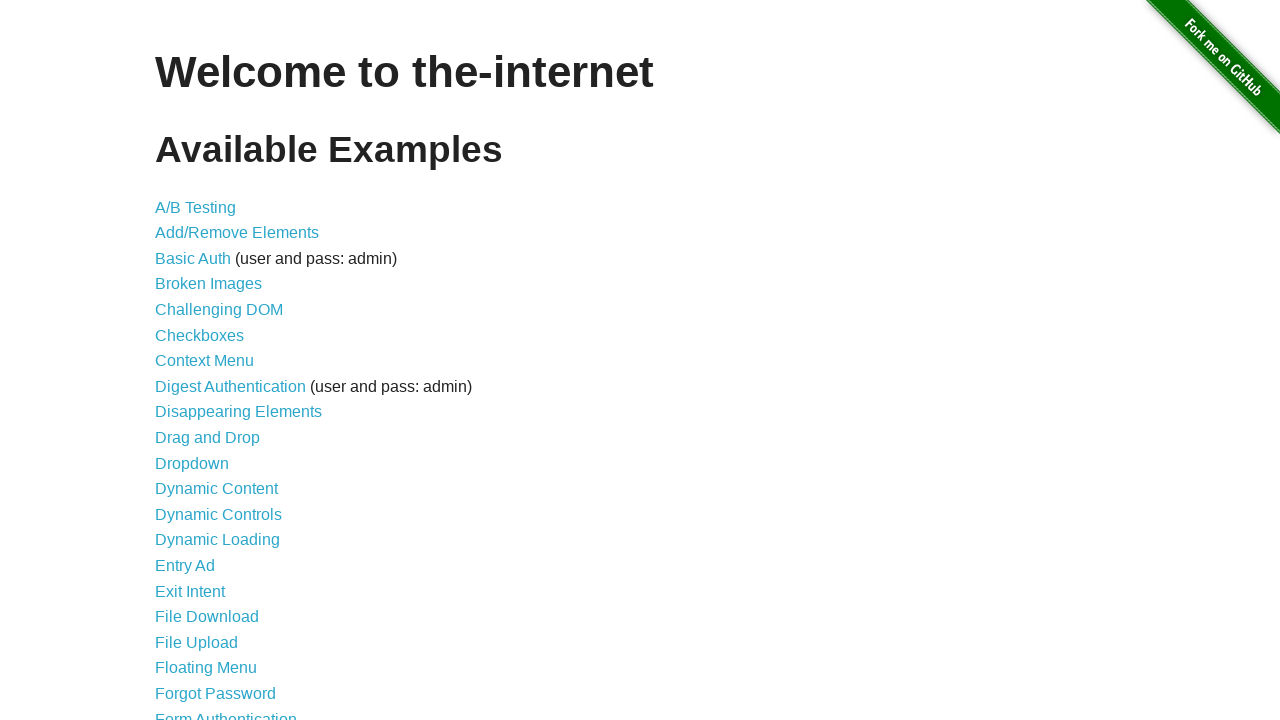

Clicked on the 'Drag and Drop' link at (208, 438) on a:text('Drag and Drop')
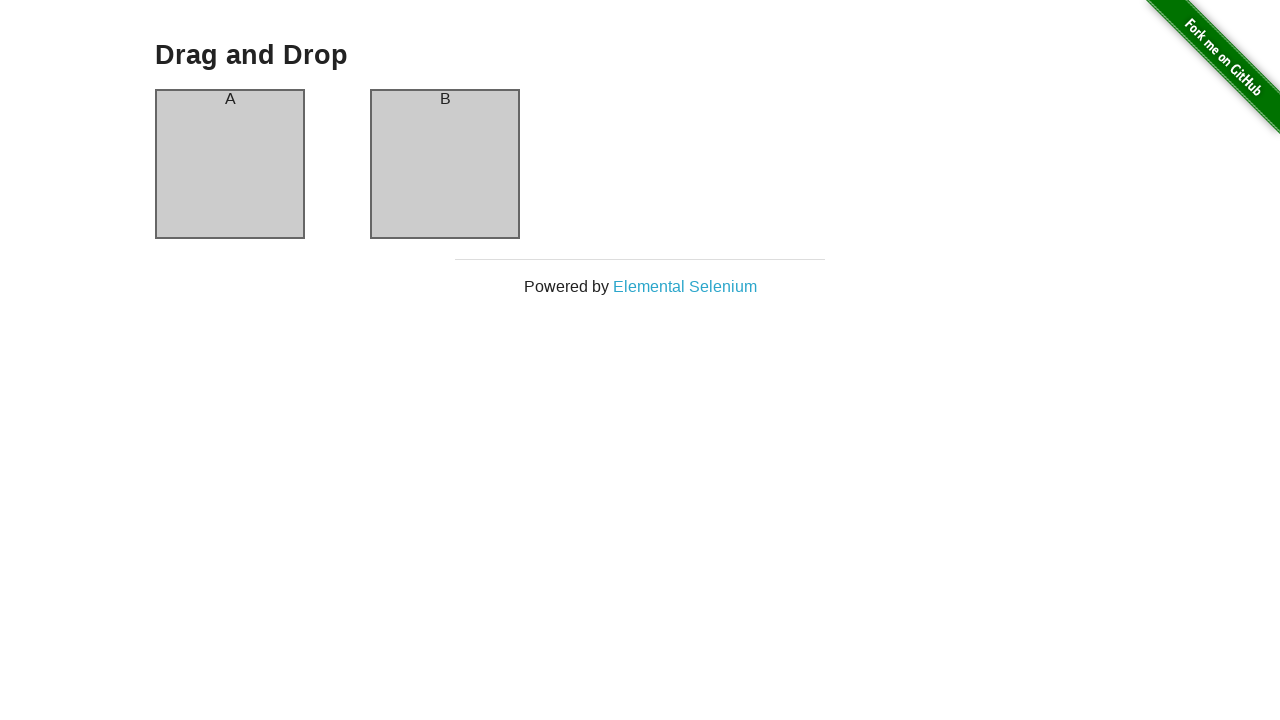

Page header loaded successfully
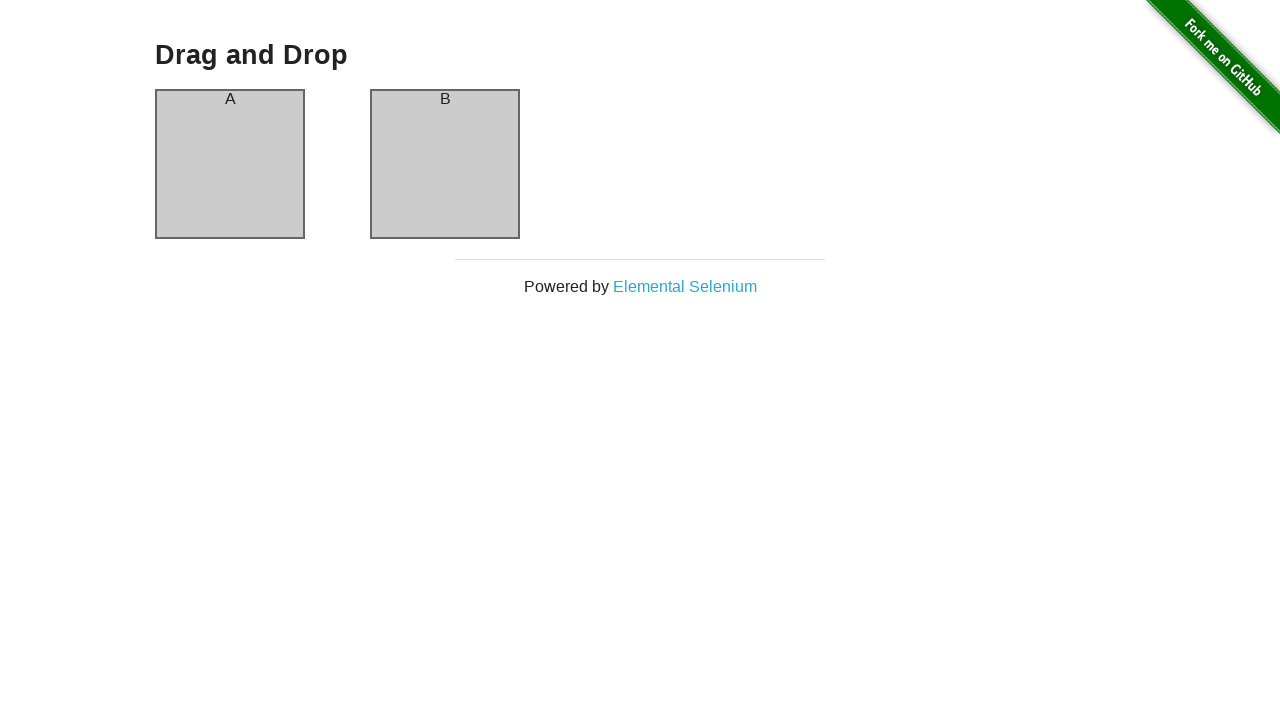

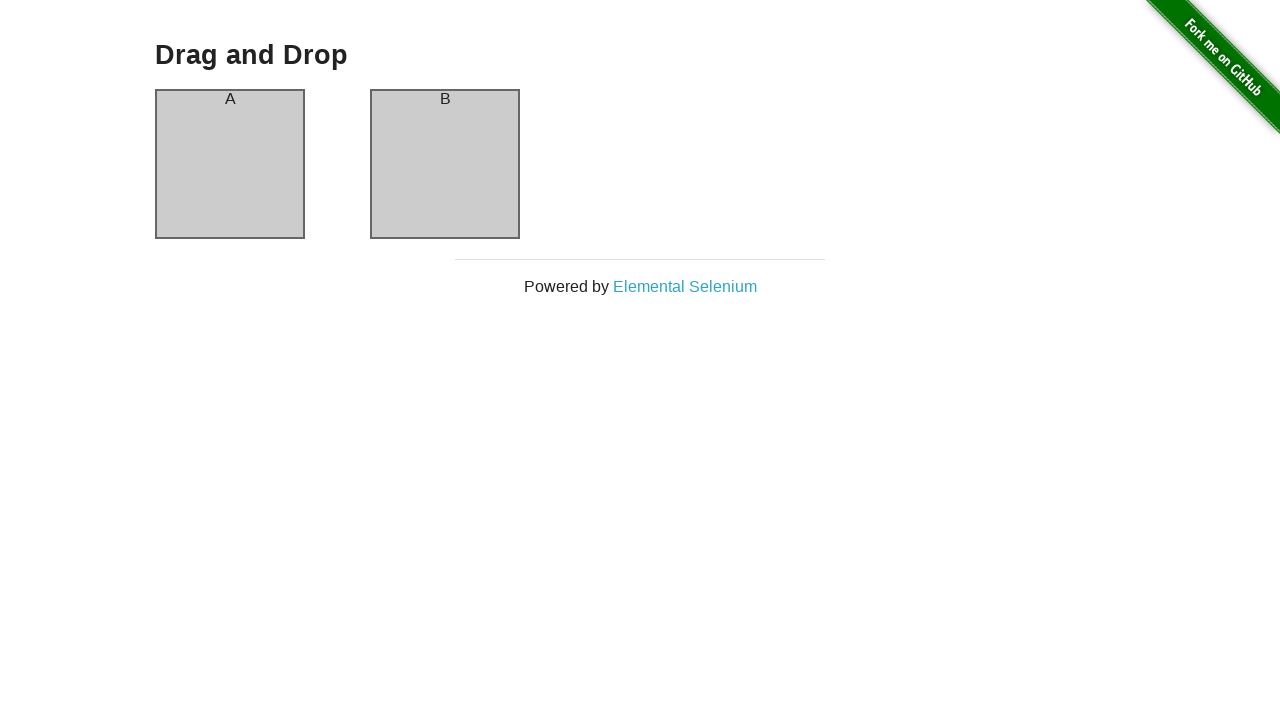